Tests handling of a confirm JavaScript alert by clicking the Confirm Alert button and dismissing it with Cancel.

Starting URL: https://v1.training-support.net/selenium/javascript-alerts

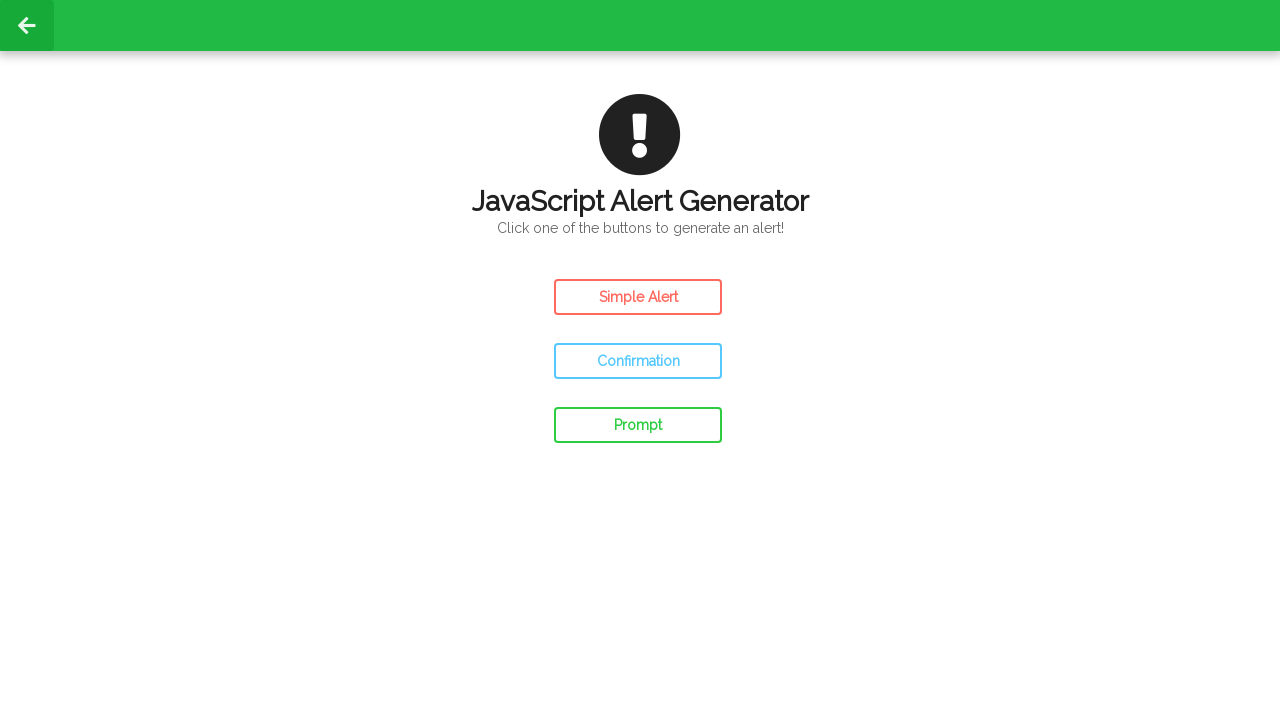

Set up dialog handler to dismiss confirm alerts
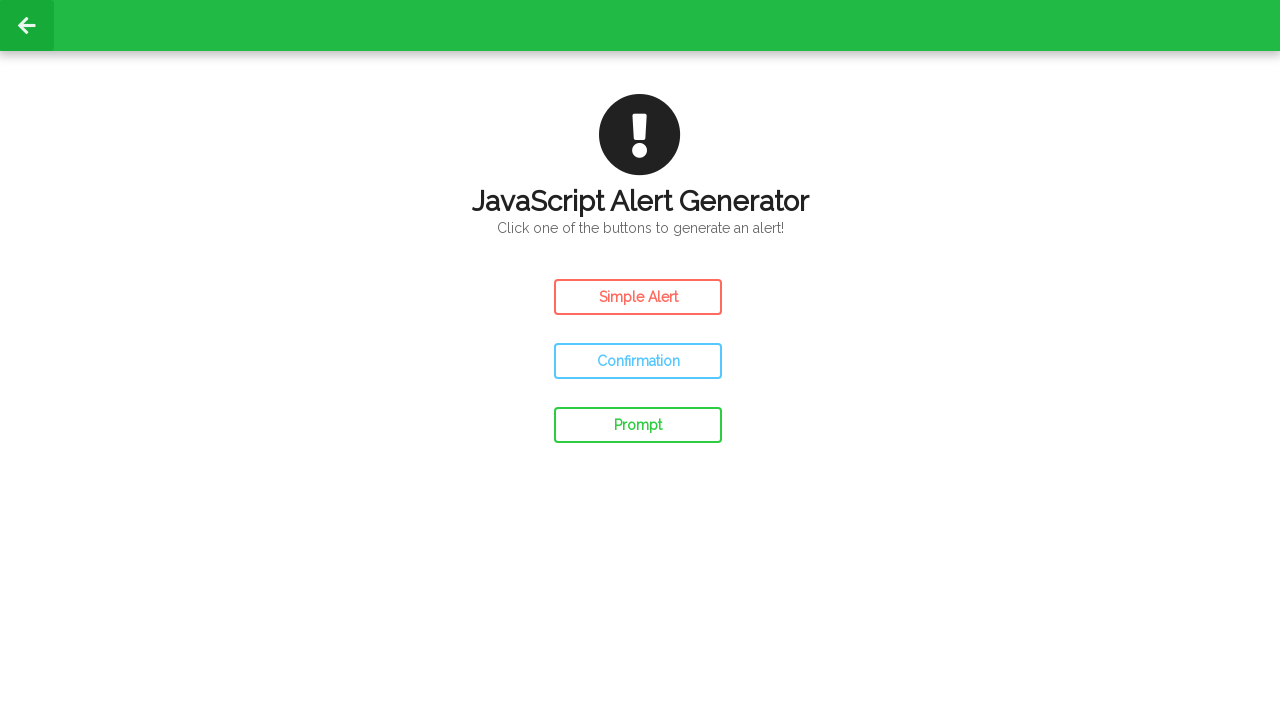

Clicked the Confirm Alert button at (638, 361) on #confirm
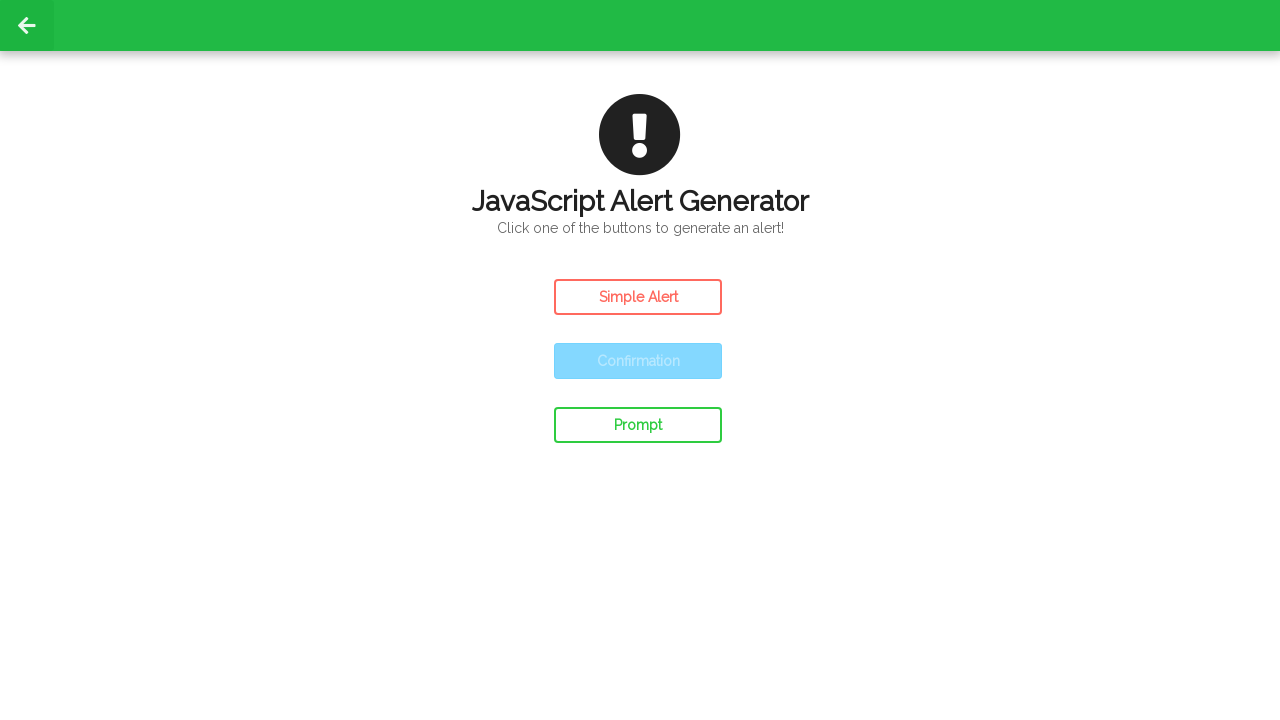

Waited for alert to be handled and dismissed
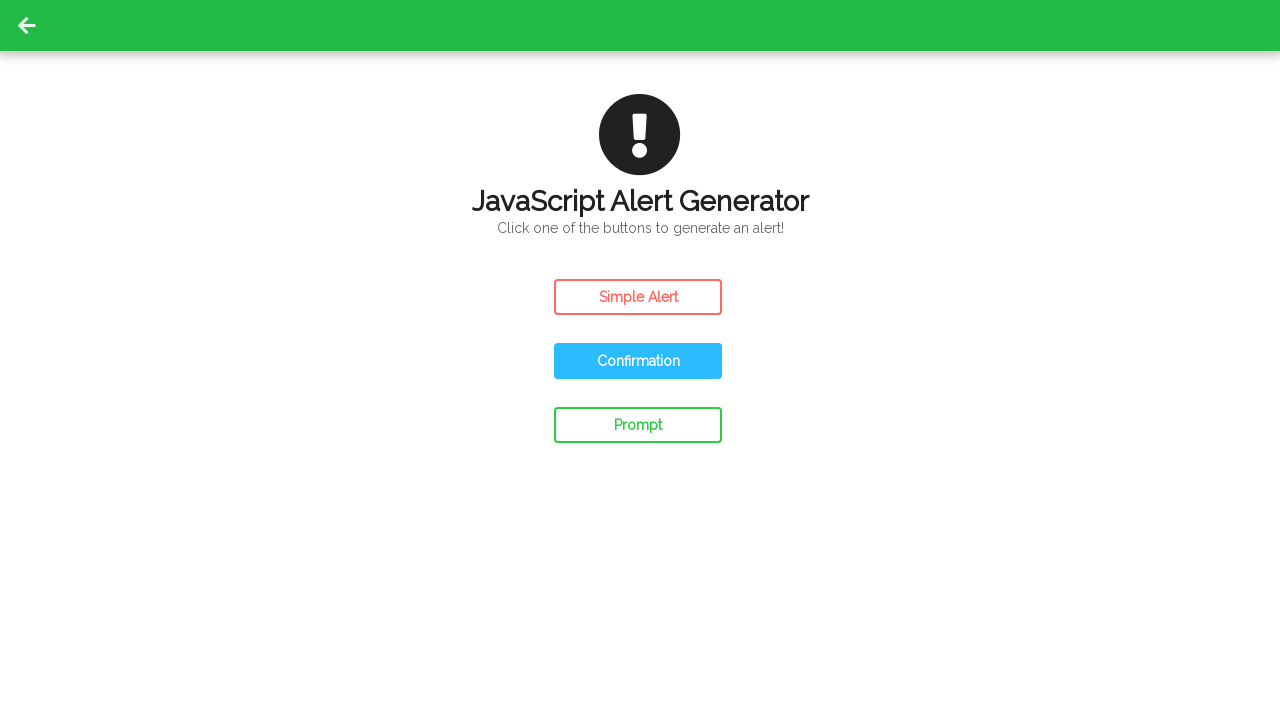

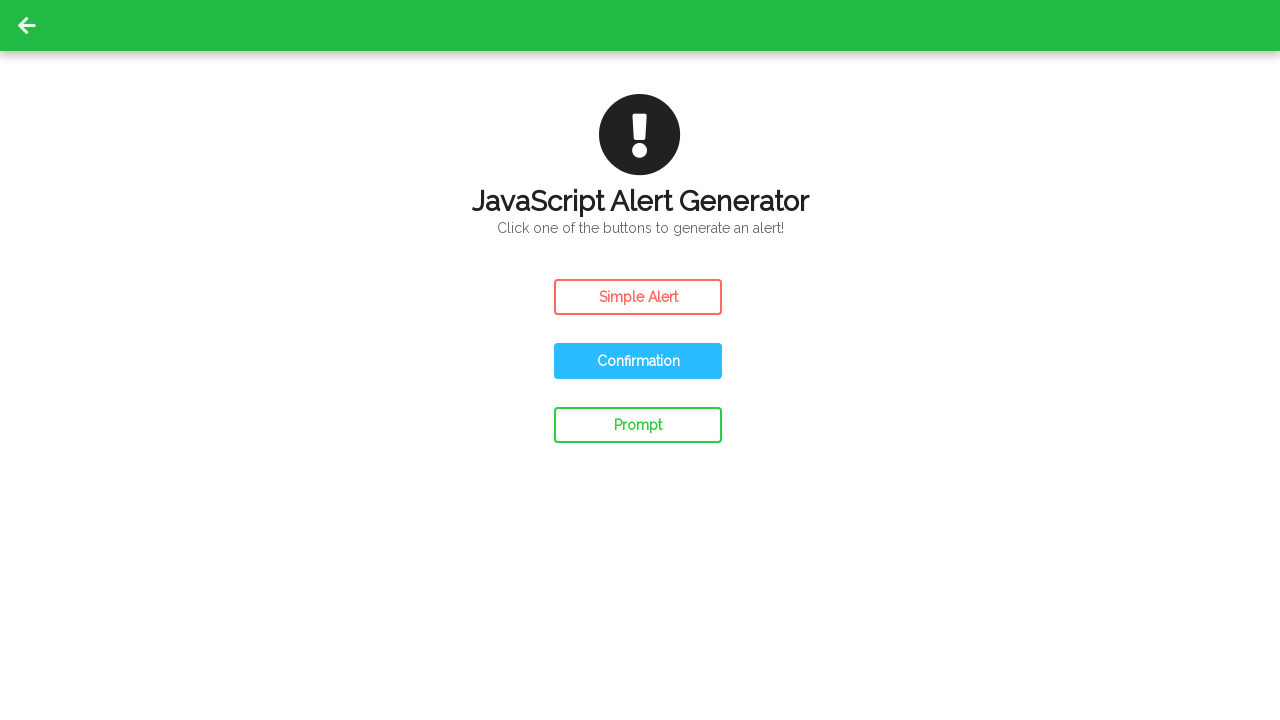